Tests the large modal dialog functionality by clicking the "Large Modal" button, scrolling it into view, and verifying that the modal content contains the expected Lorem Ipsum text.

Starting URL: https://demoqa.com/modal-dialogs

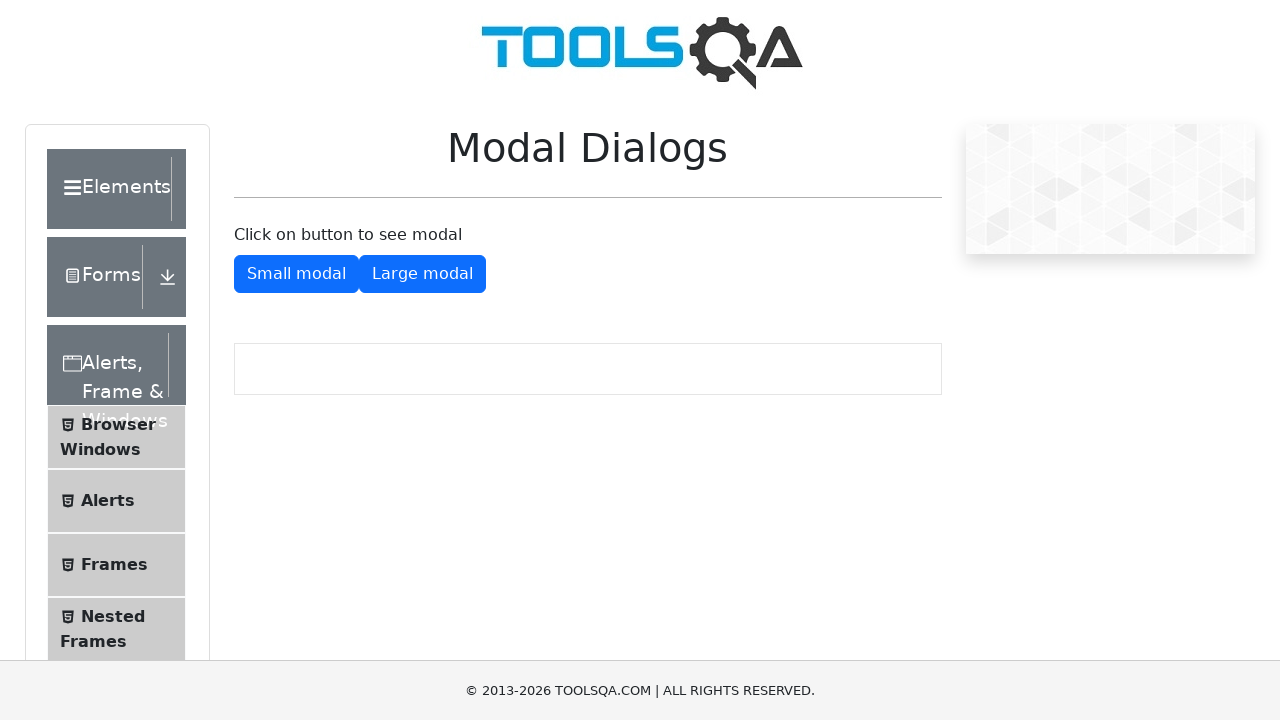

Located the Large Modal button
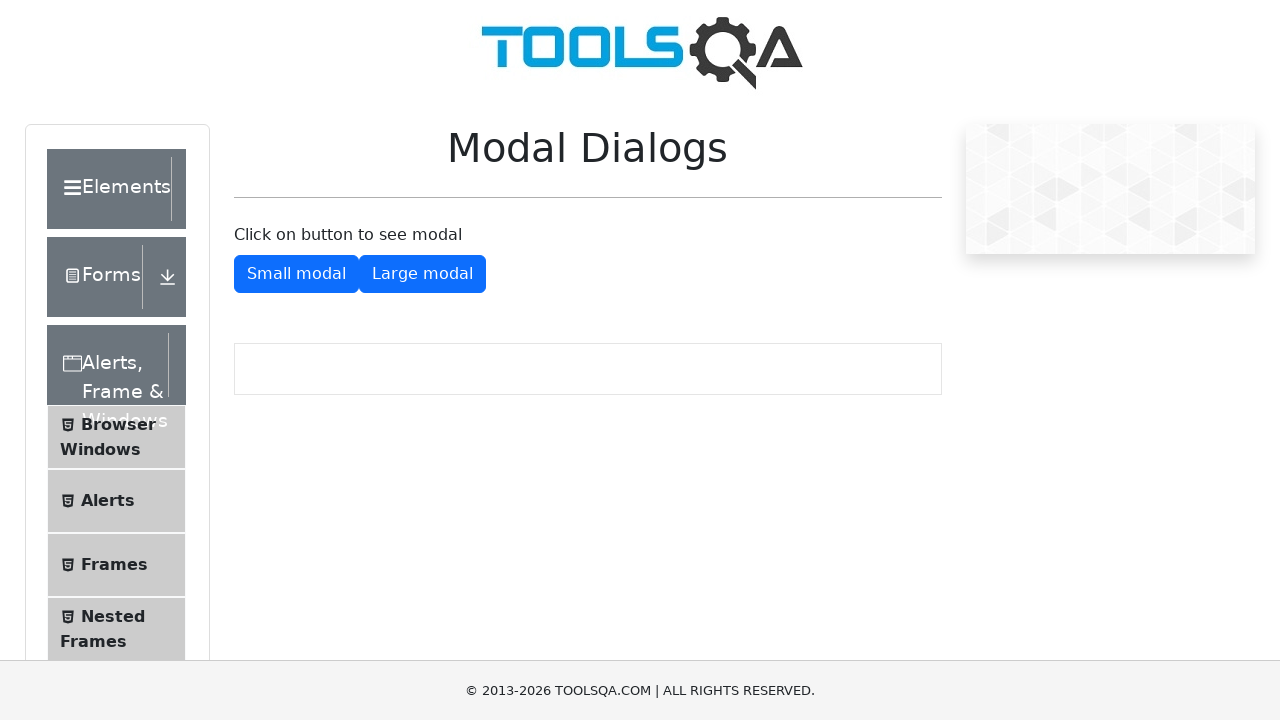

Scrolled Large Modal button into view
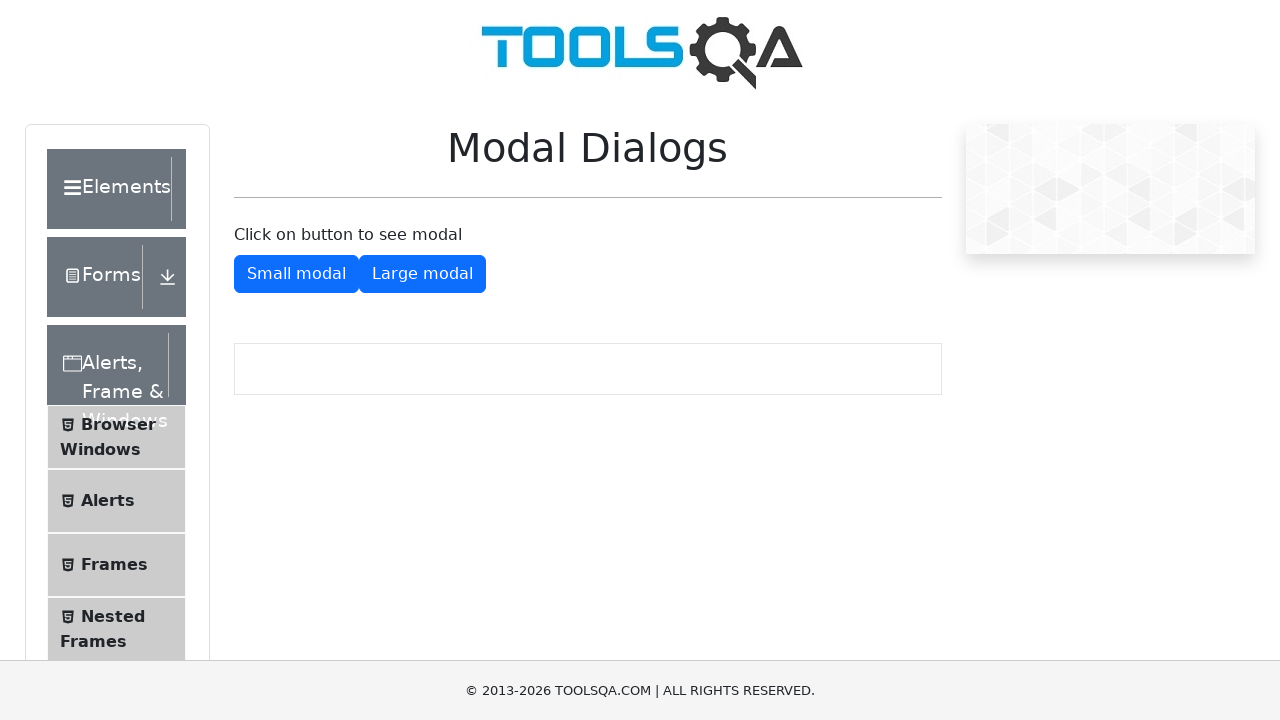

Clicked the Large Modal button at (422, 274) on xpath=//button[@id='showLargeModal']
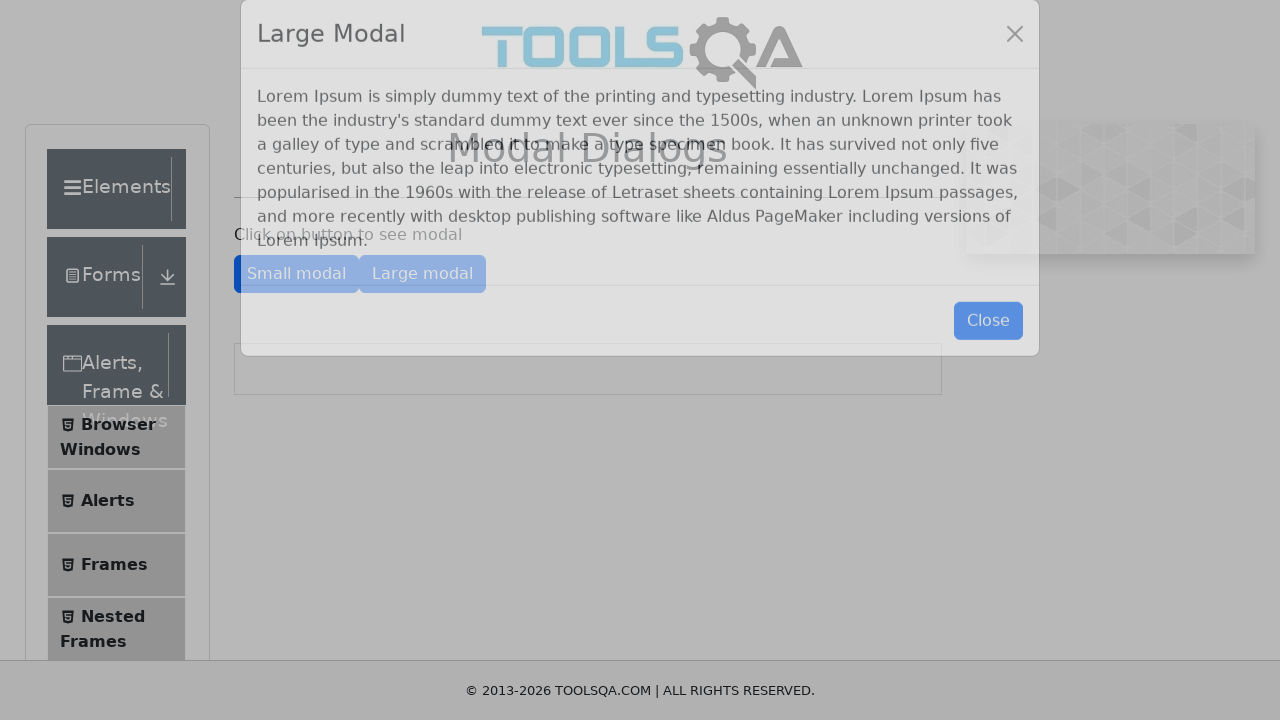

Located the modal text element containing Lorem Ipsum content
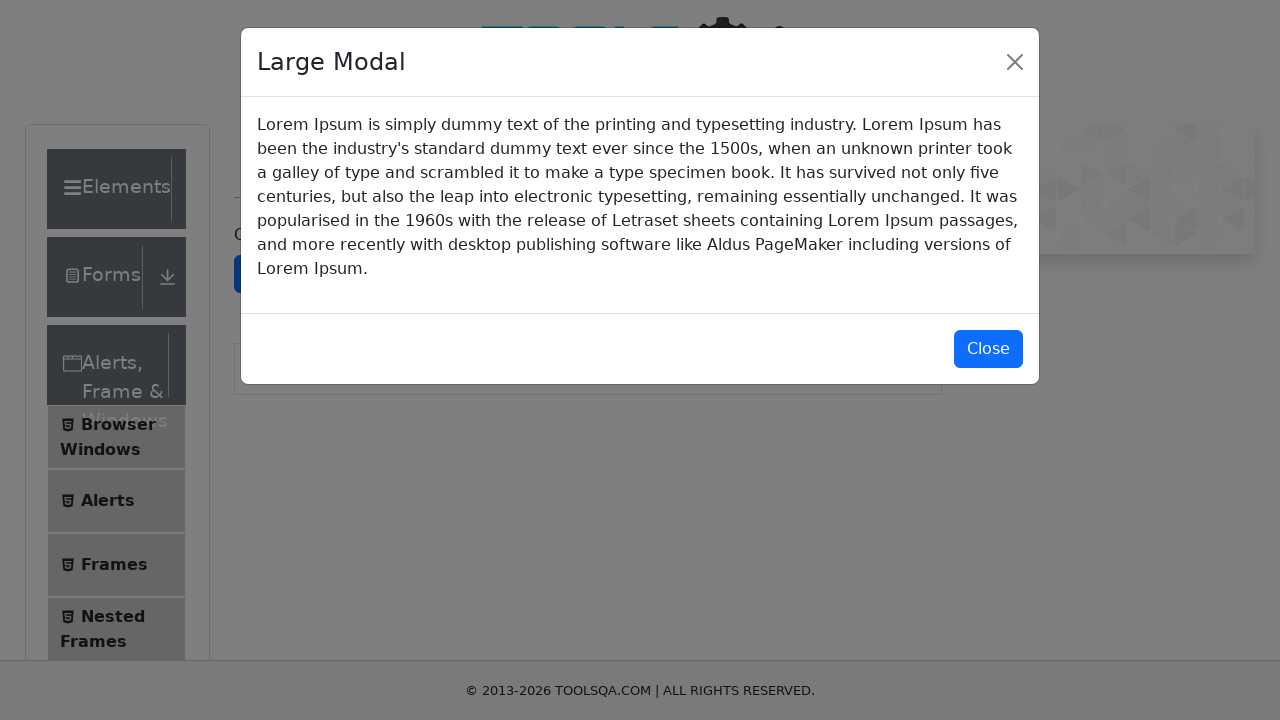

Modal text became visible
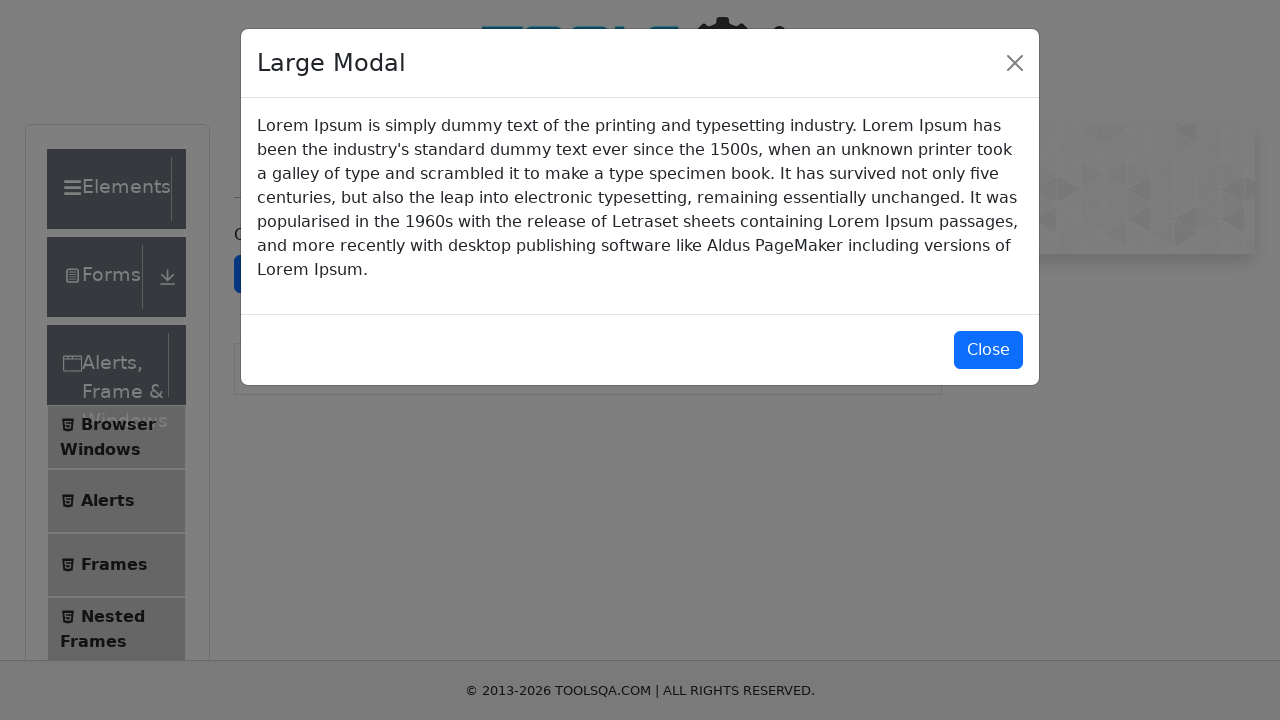

Verified modal text content matches expected Lorem Ipsum text
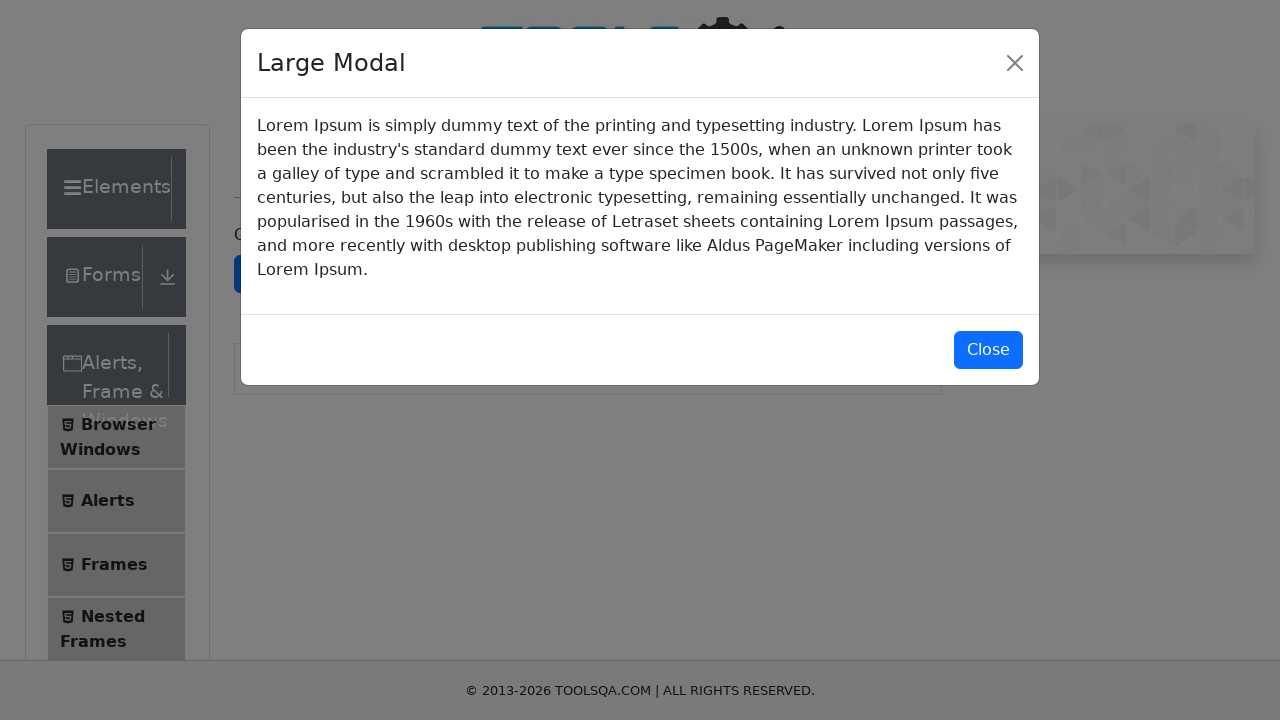

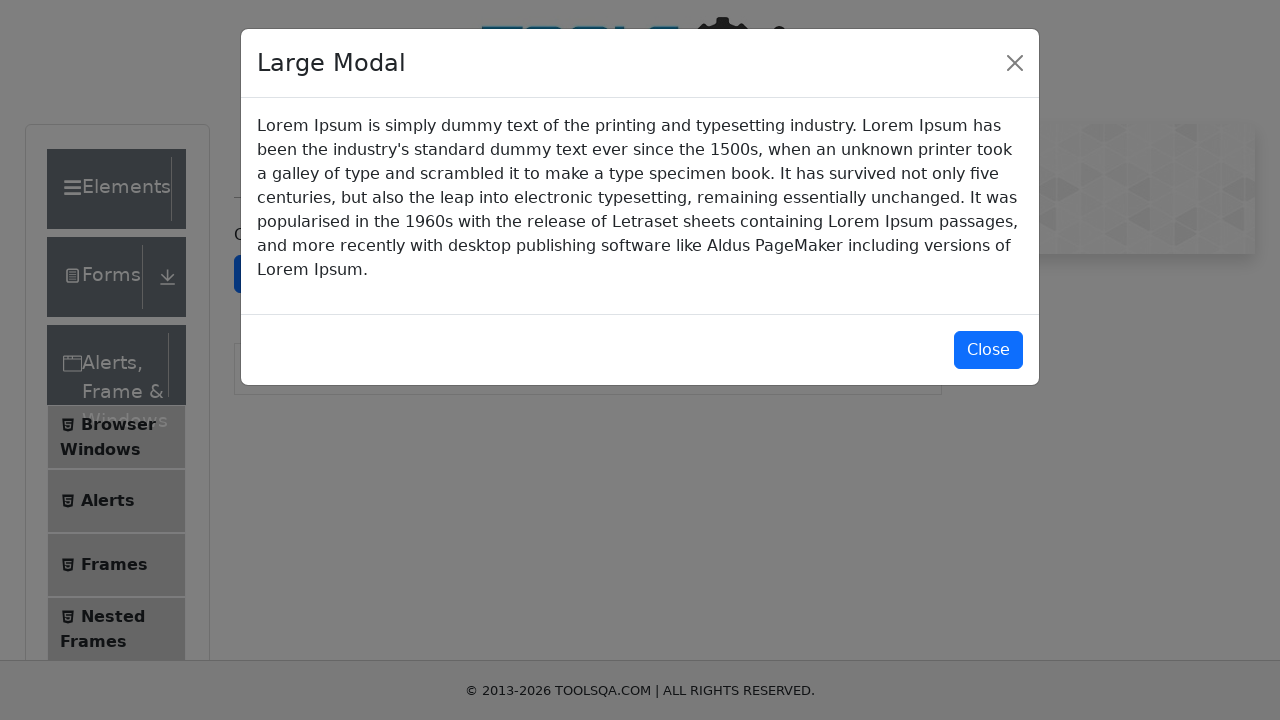